Tests modal dialog functionality by opening a modal and then closing it using JavaScript click

Starting URL: https://formy-project.herokuapp.com/modal

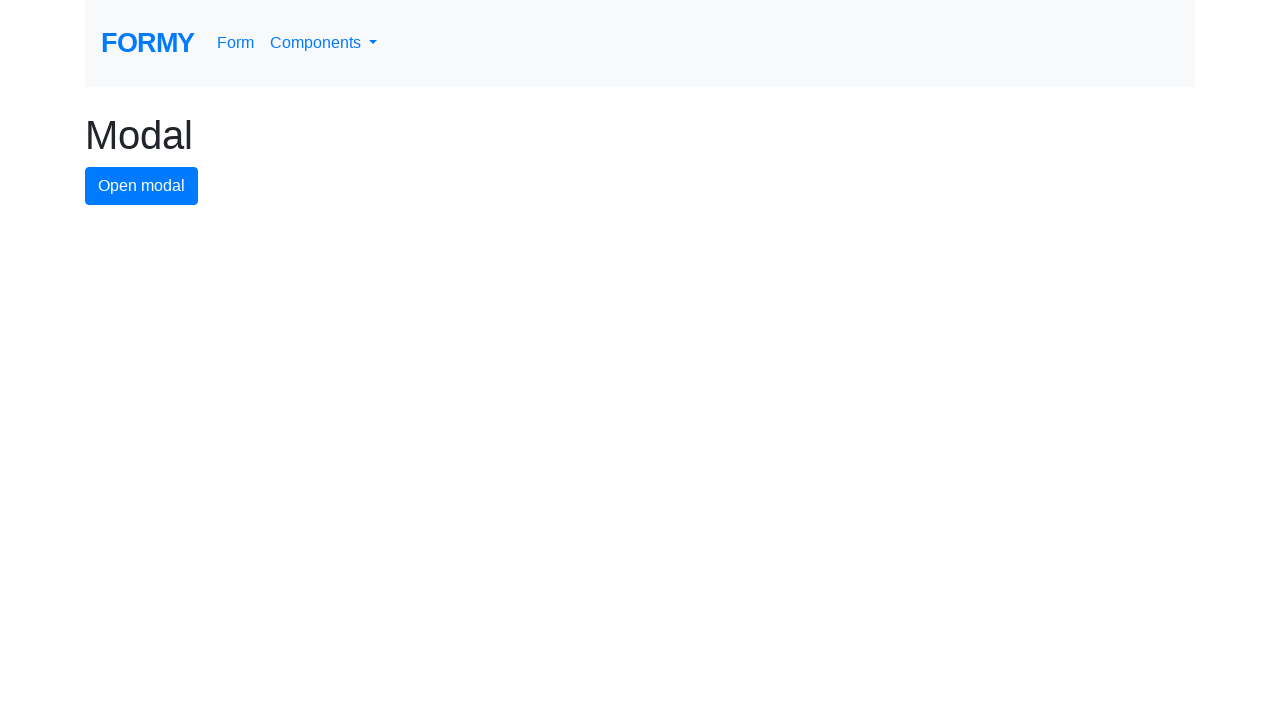

Clicked button to open modal dialog at (142, 186) on #modal-button
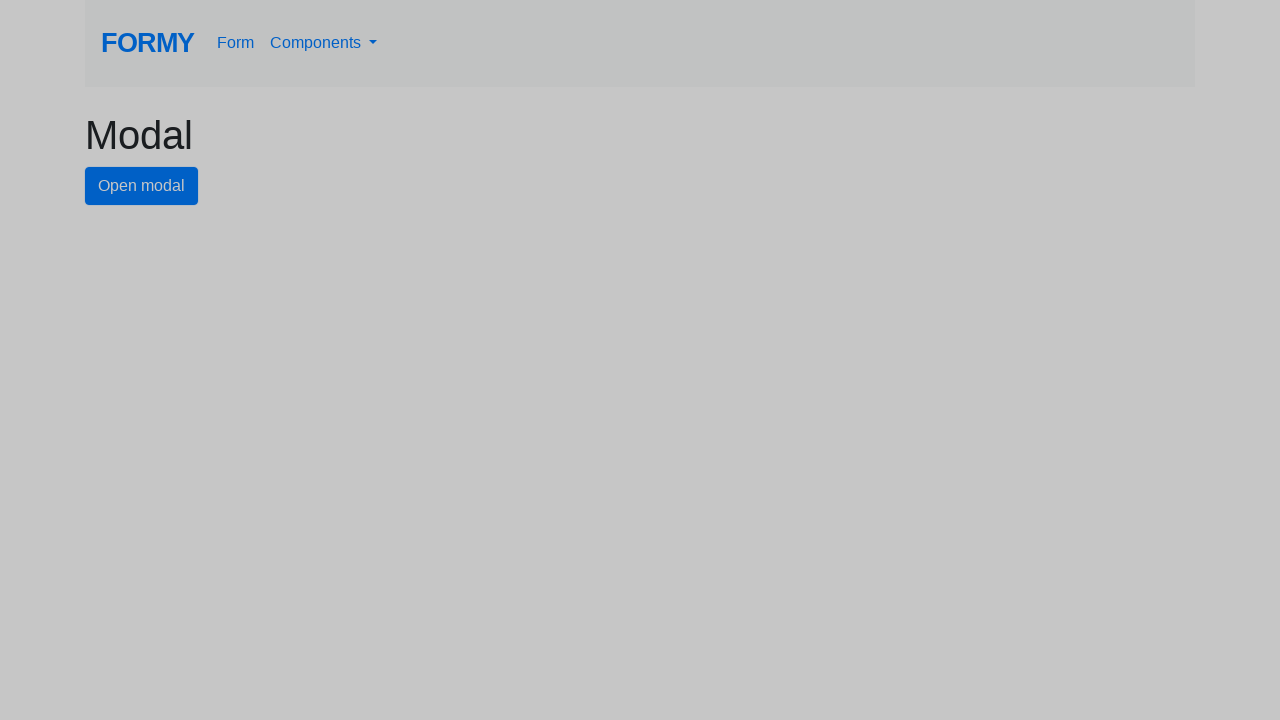

Waited for modal to become visible
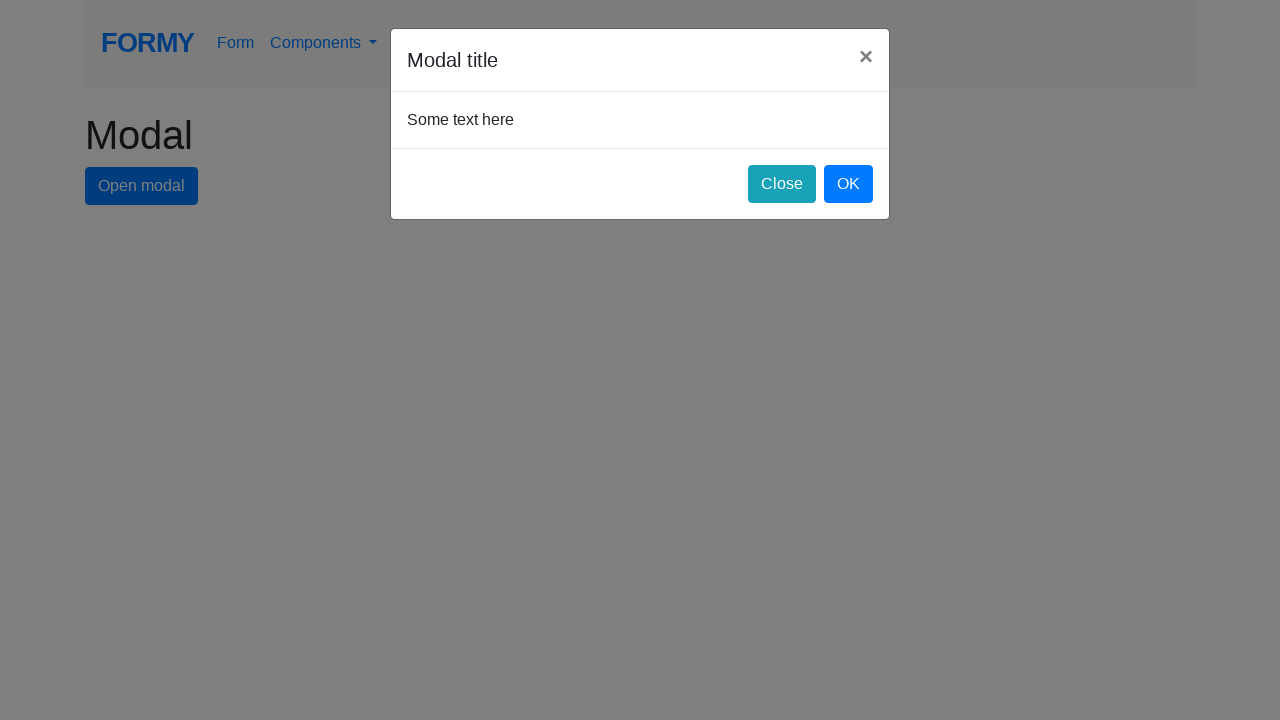

Closed modal using JavaScript click on close button
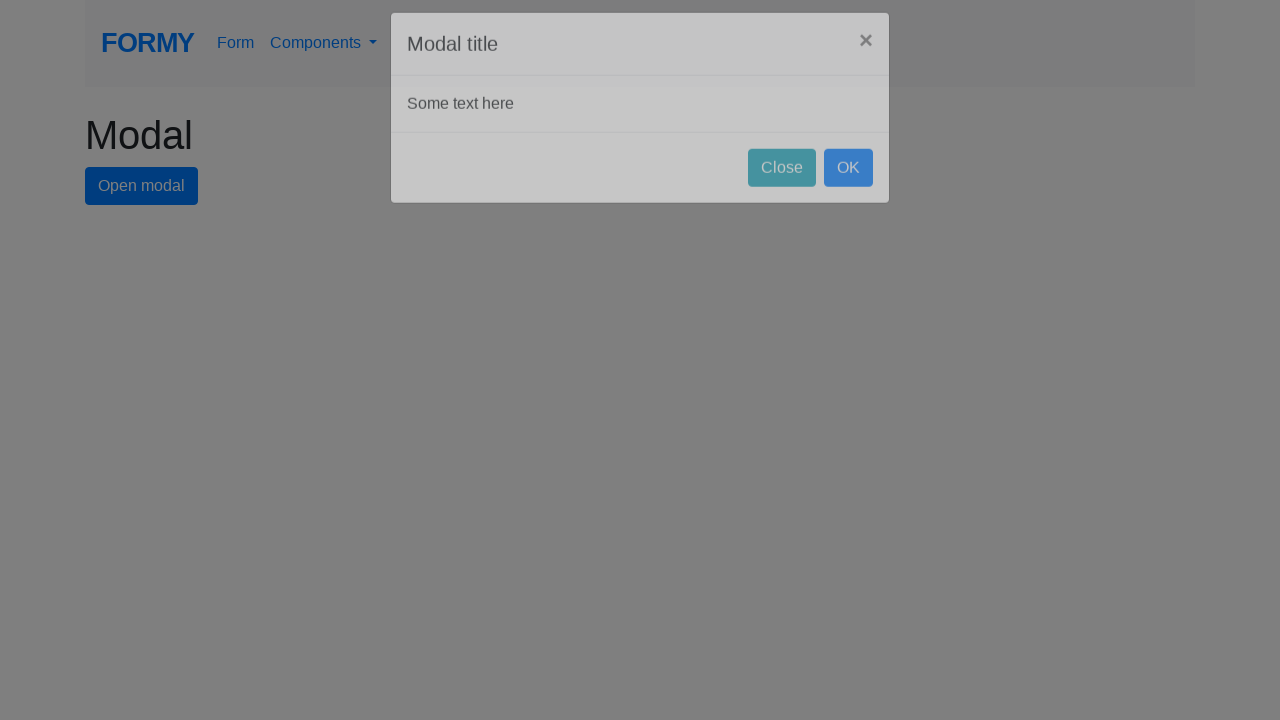

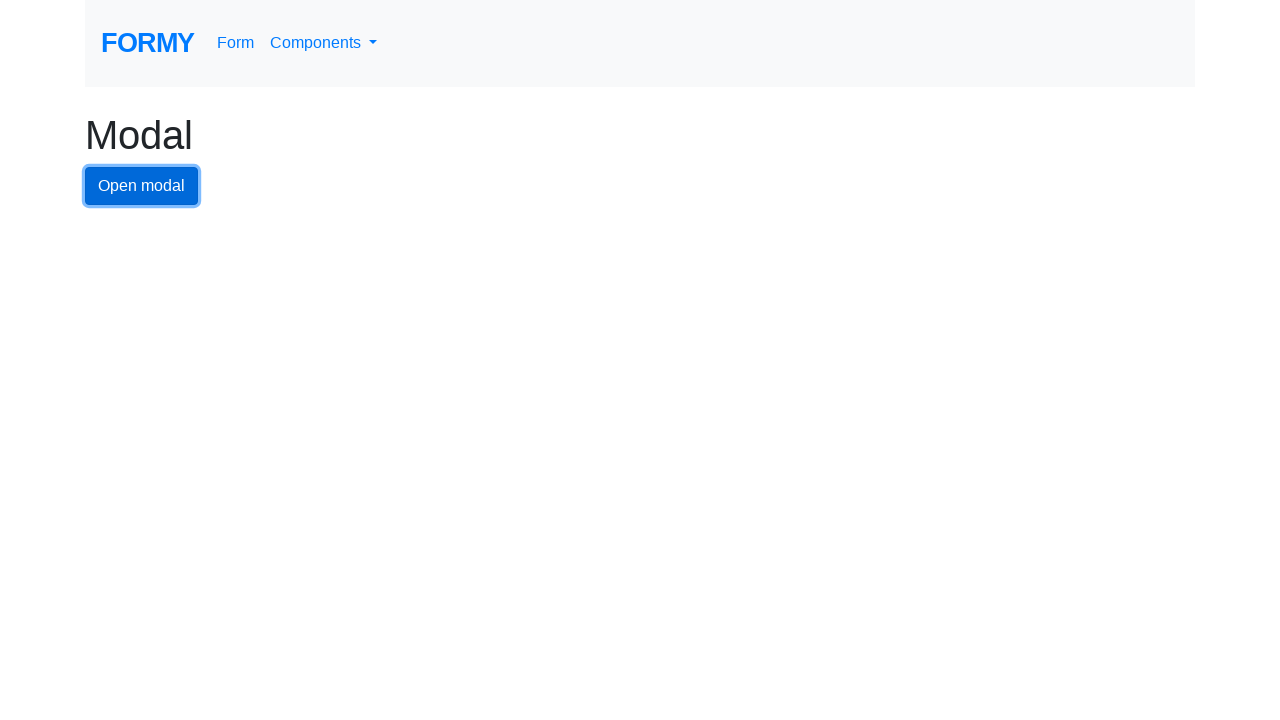